Tests dynamic content loading by clicking a start button and waiting for hidden text to become visible

Starting URL: https://the-internet.herokuapp.com/dynamic_loading/2

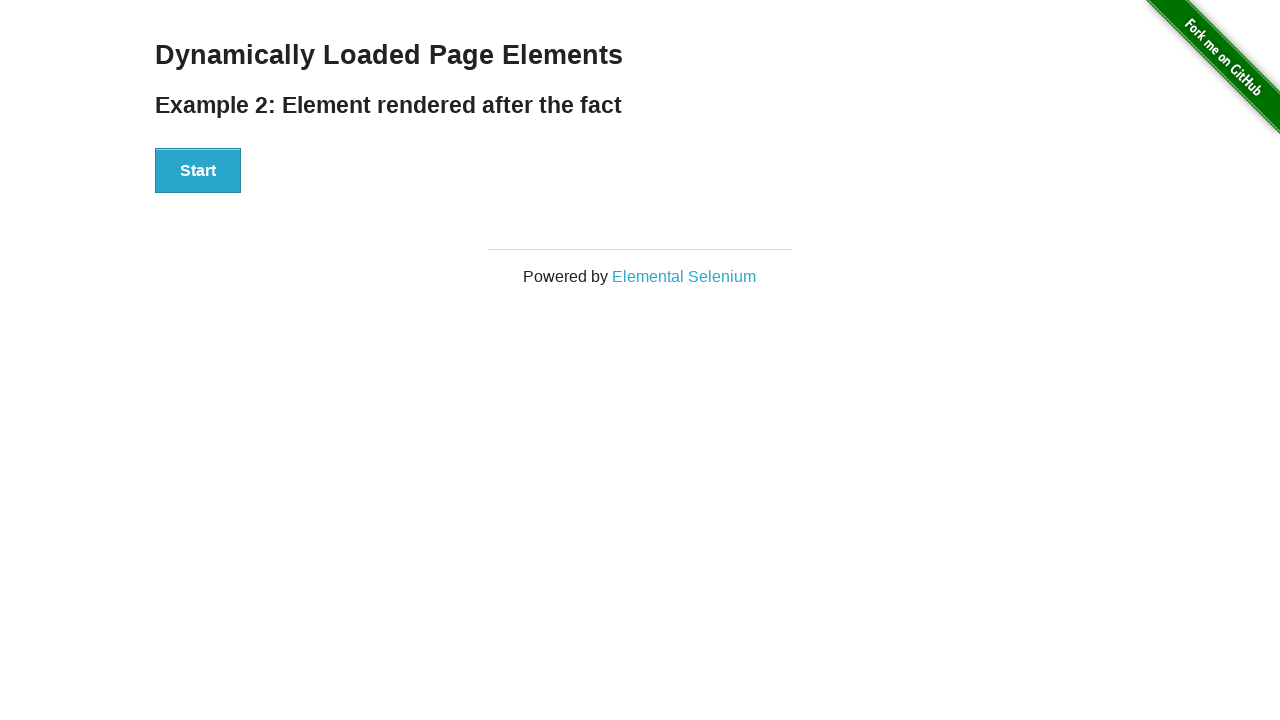

Clicked start button to trigger dynamic content loading at (198, 171) on xpath=//div[@id='start']/button
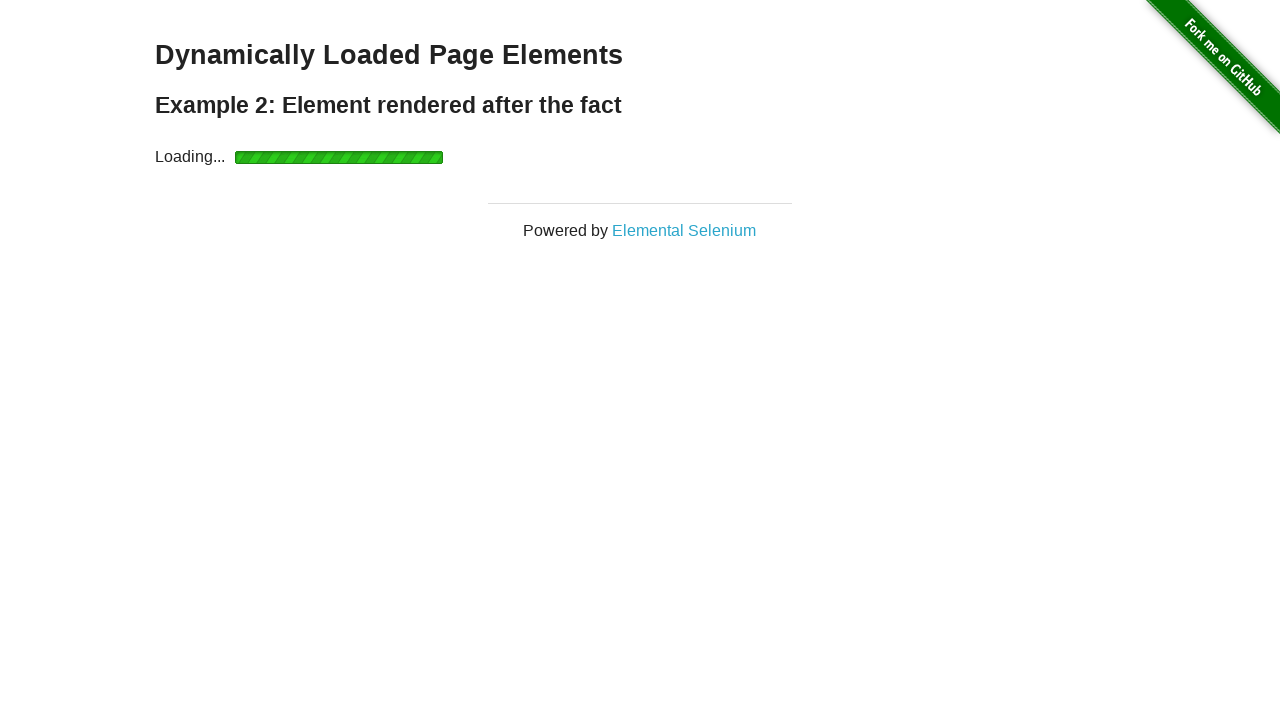

Waited for hidden text to become visible
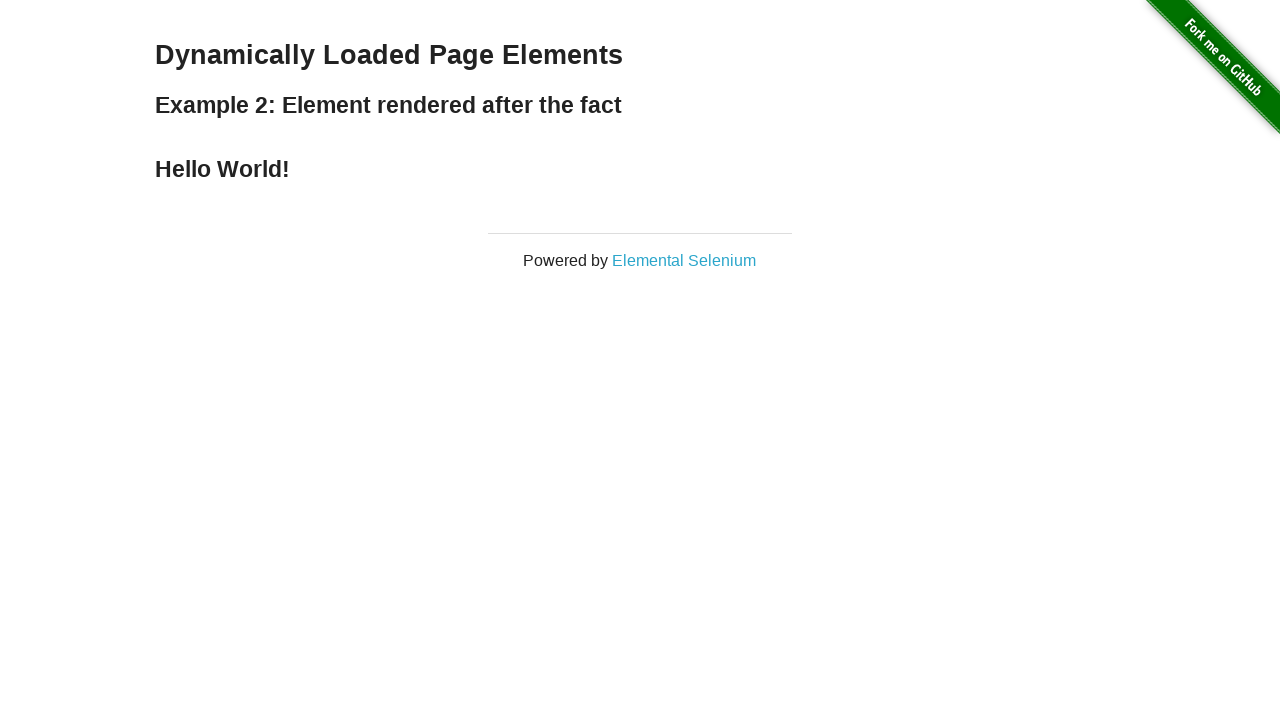

Retrieved text content: Hello World!
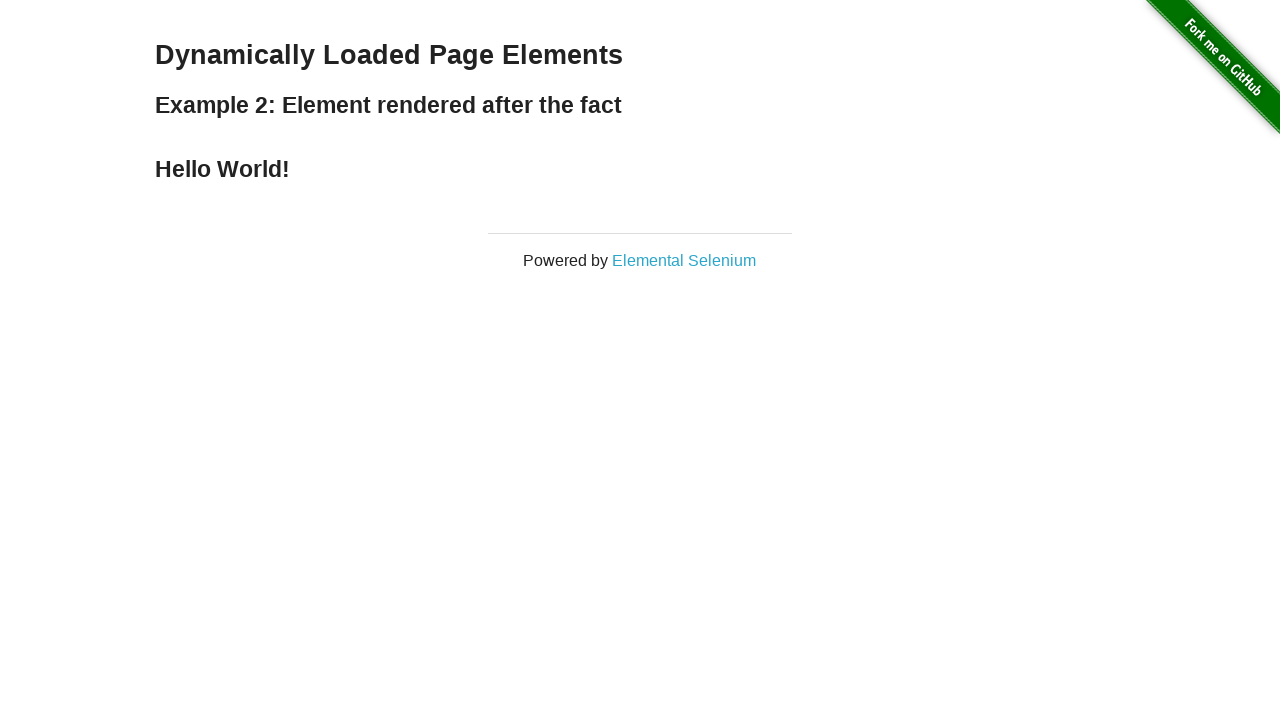

Printed text content to console
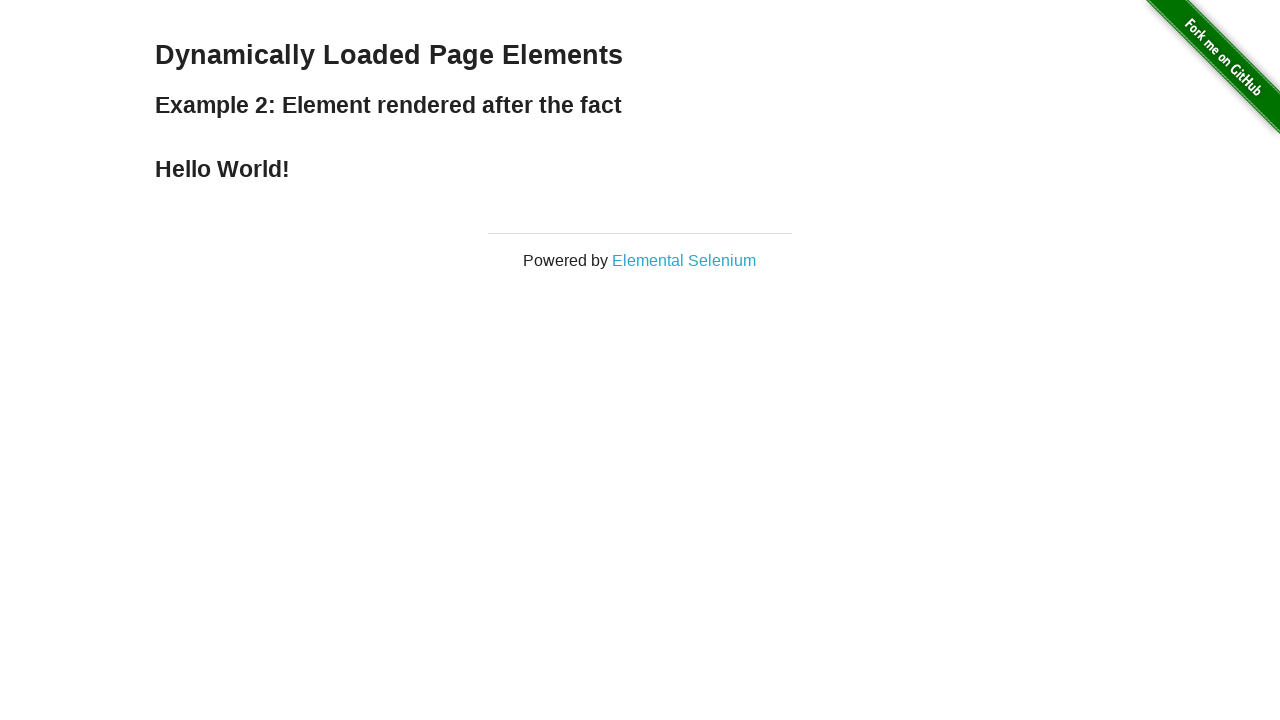

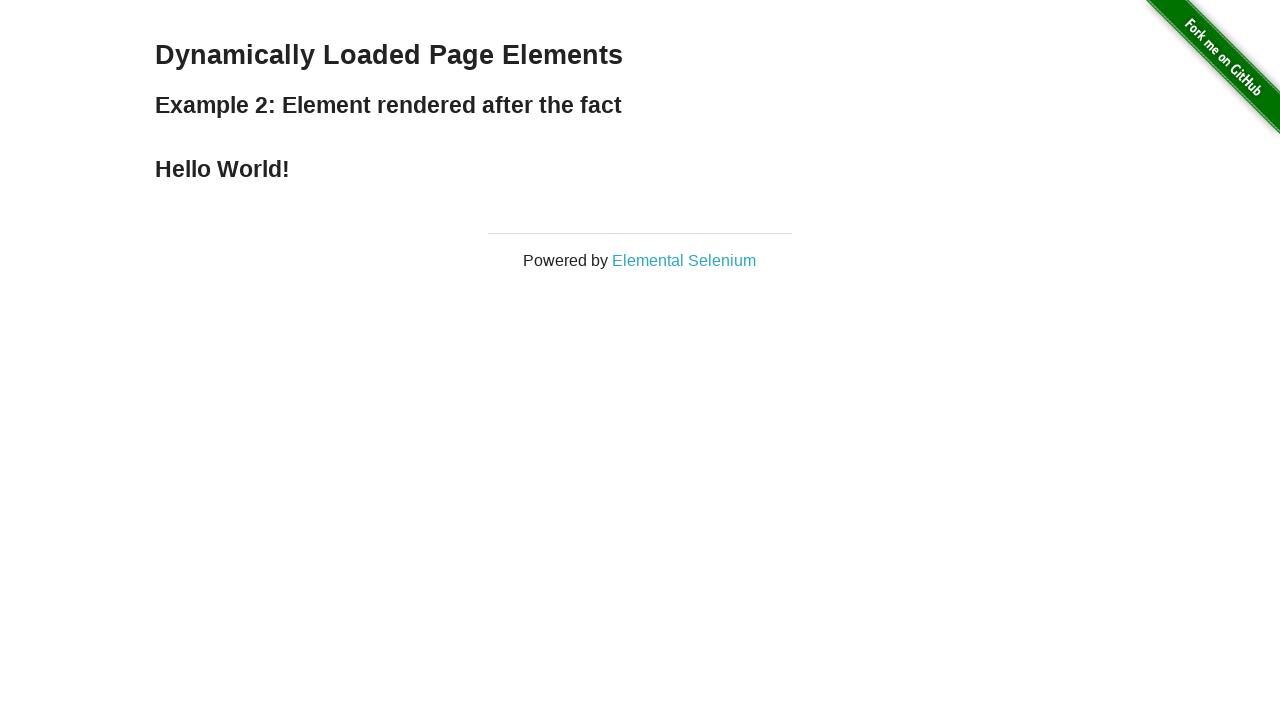